Tests various form elements on an automation practice page including radio buttons, autocomplete fields, and dropdown selections

Starting URL: https://rahulshettyacademy.com/AutomationPractice/

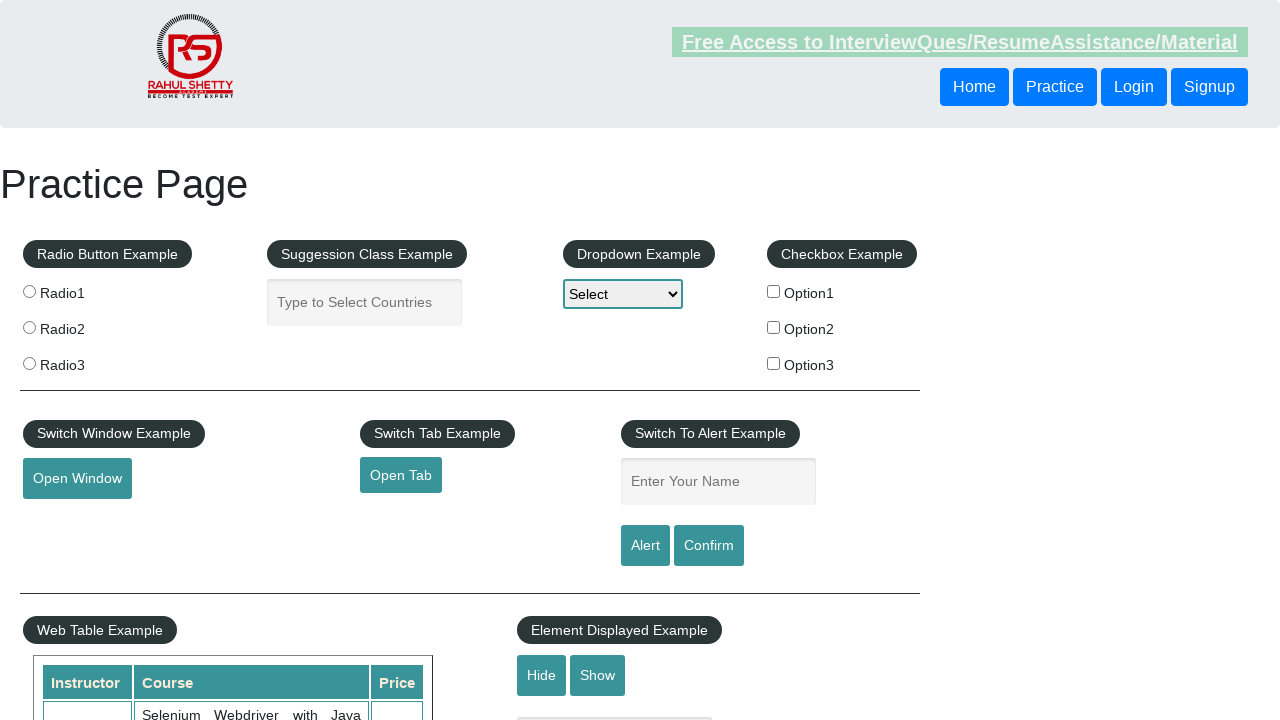

Clicked radio button 1 at (29, 291) on input[value='radio1']
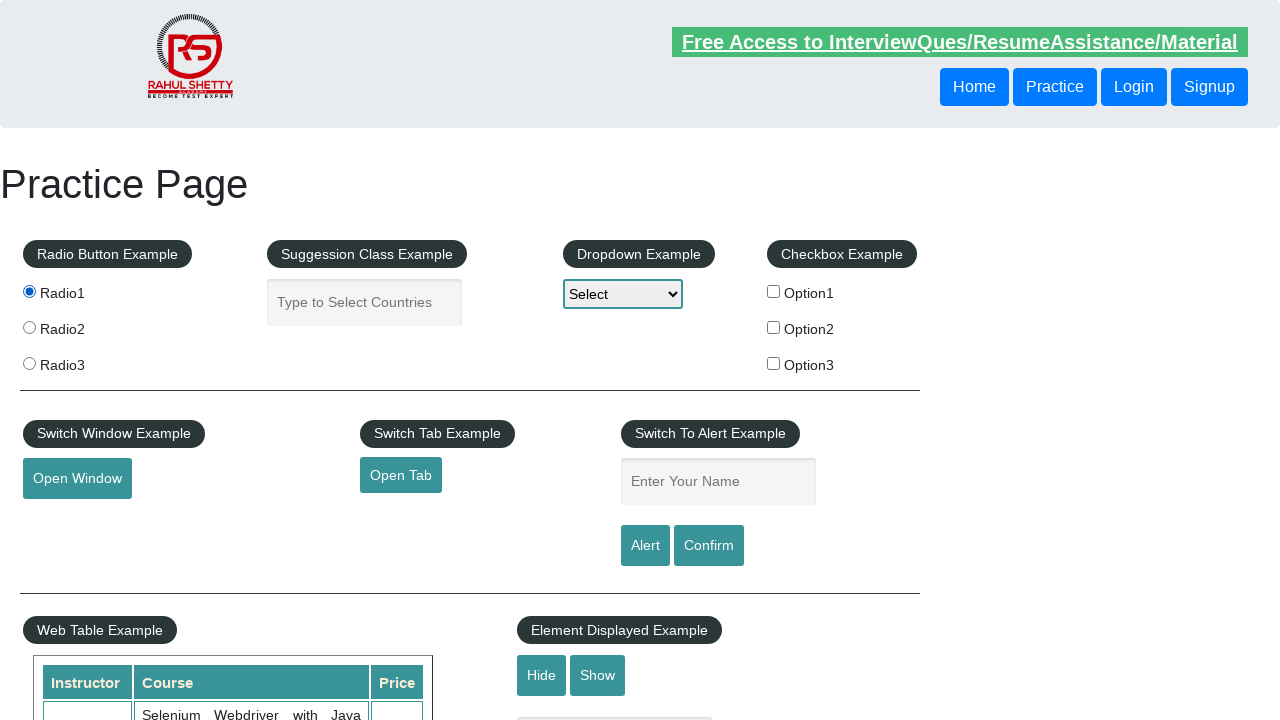

Filled autocomplete field with 'India' on input#autocomplete
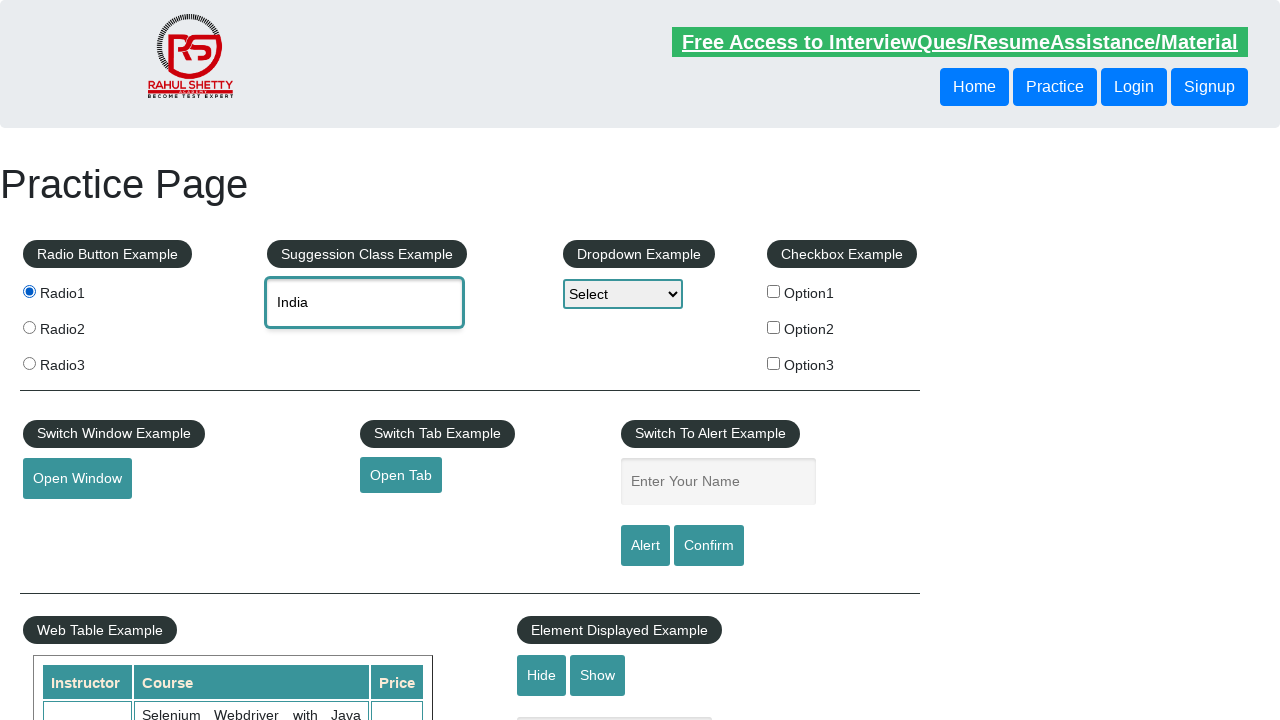

Autocomplete suggestions appeared
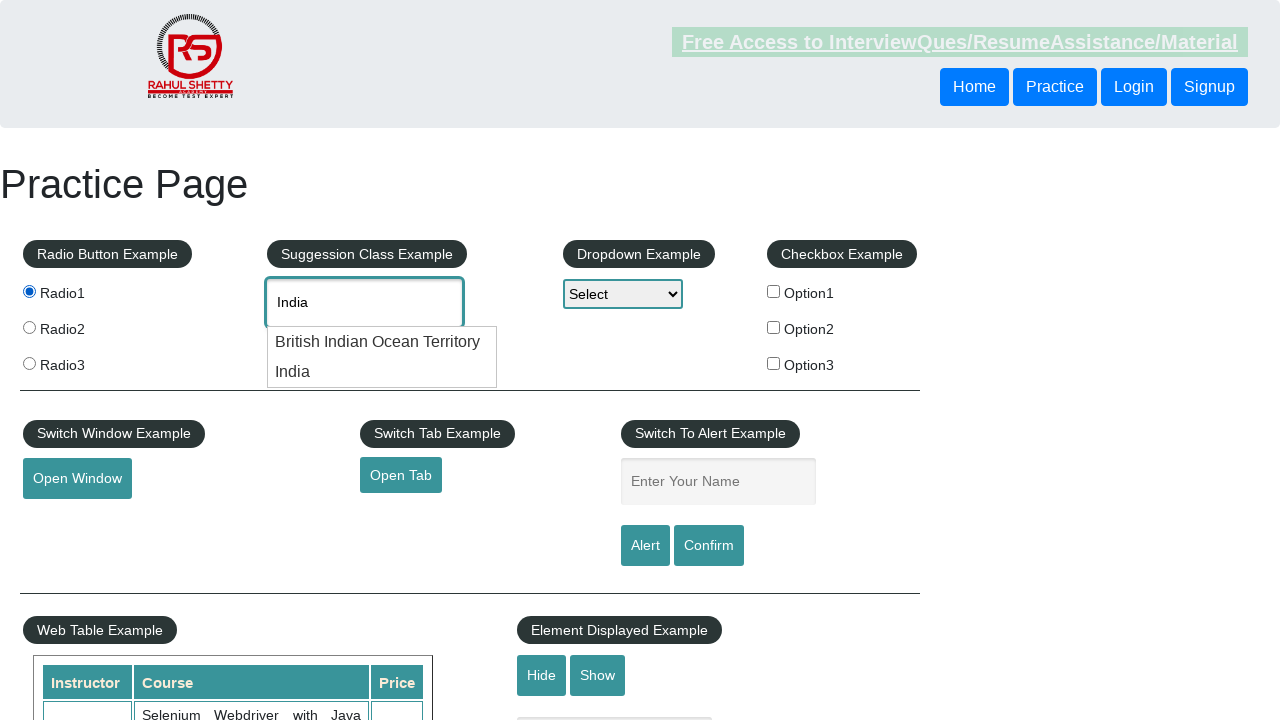

Clicked 'India' from autocomplete suggestions
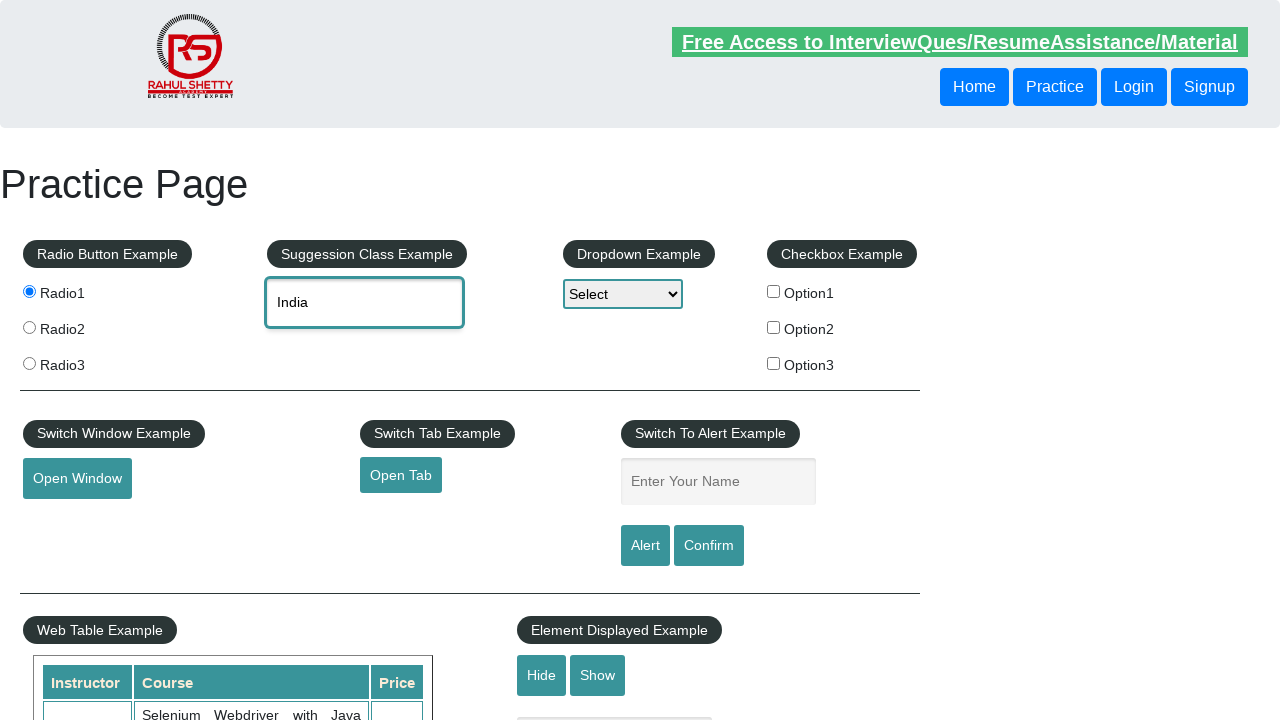

Selected option1 from dropdown on select#dropdown-class-example
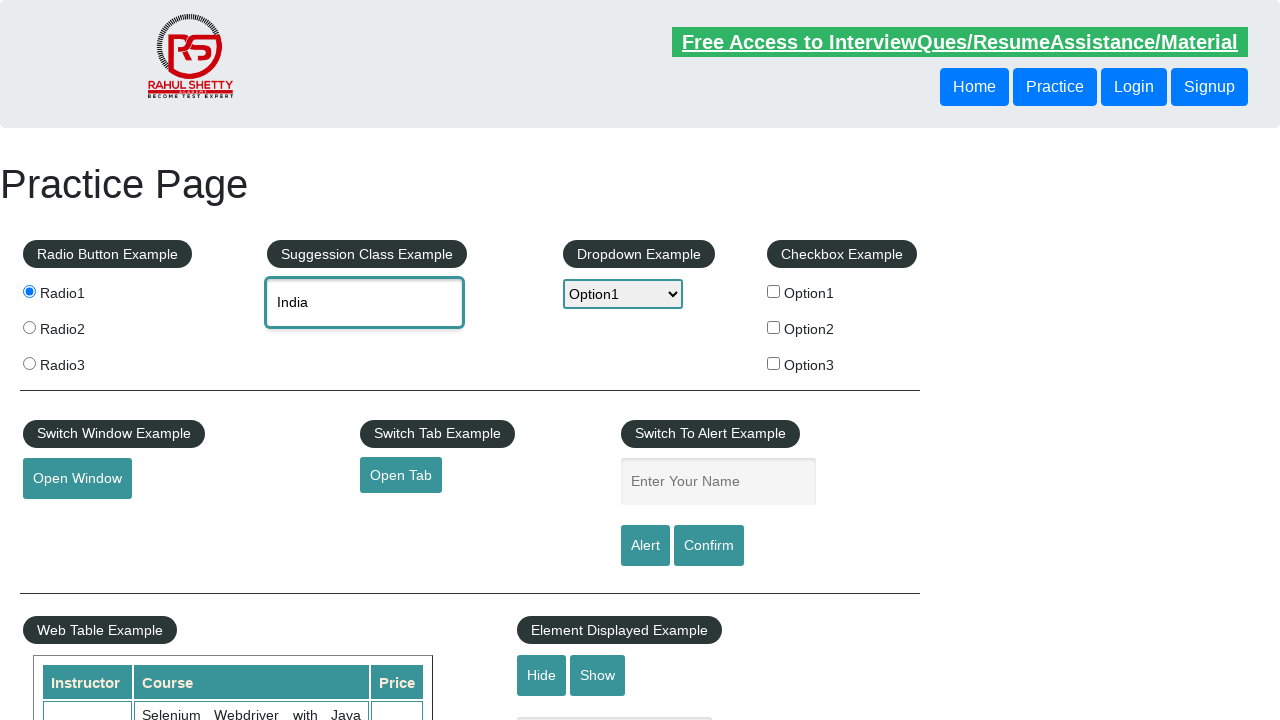

Selected option2 from dropdown on select#dropdown-class-example
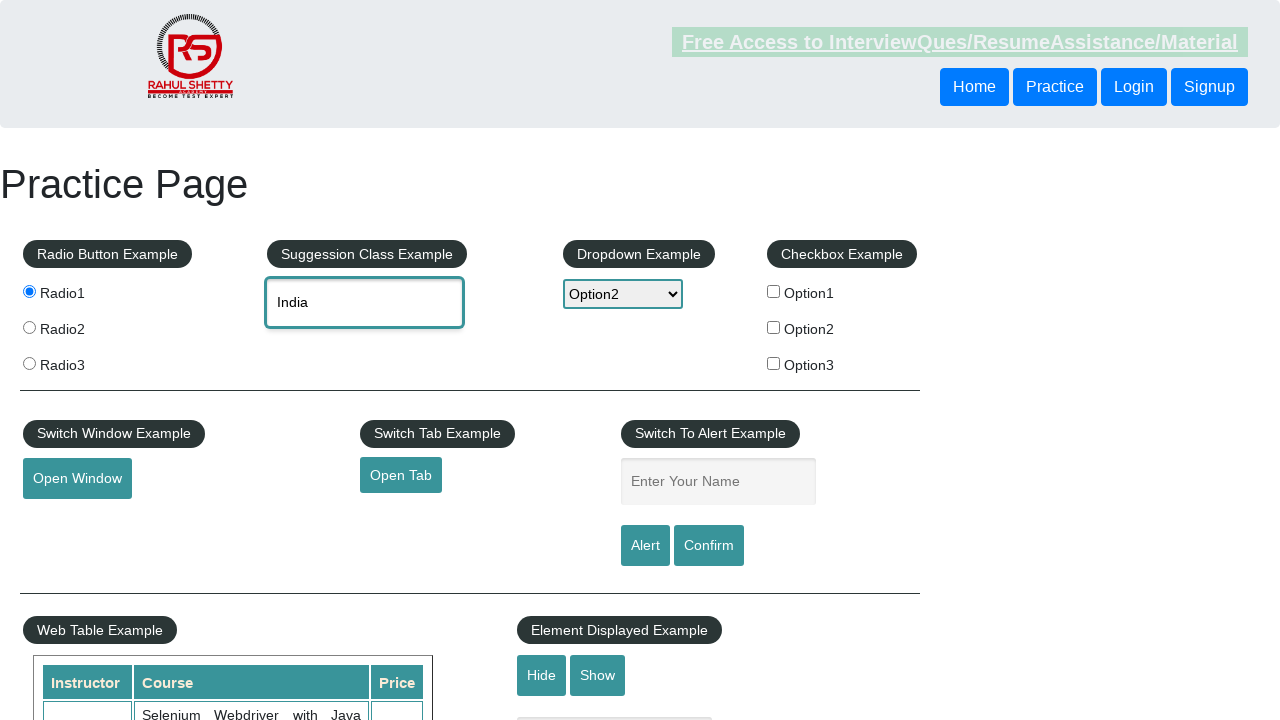

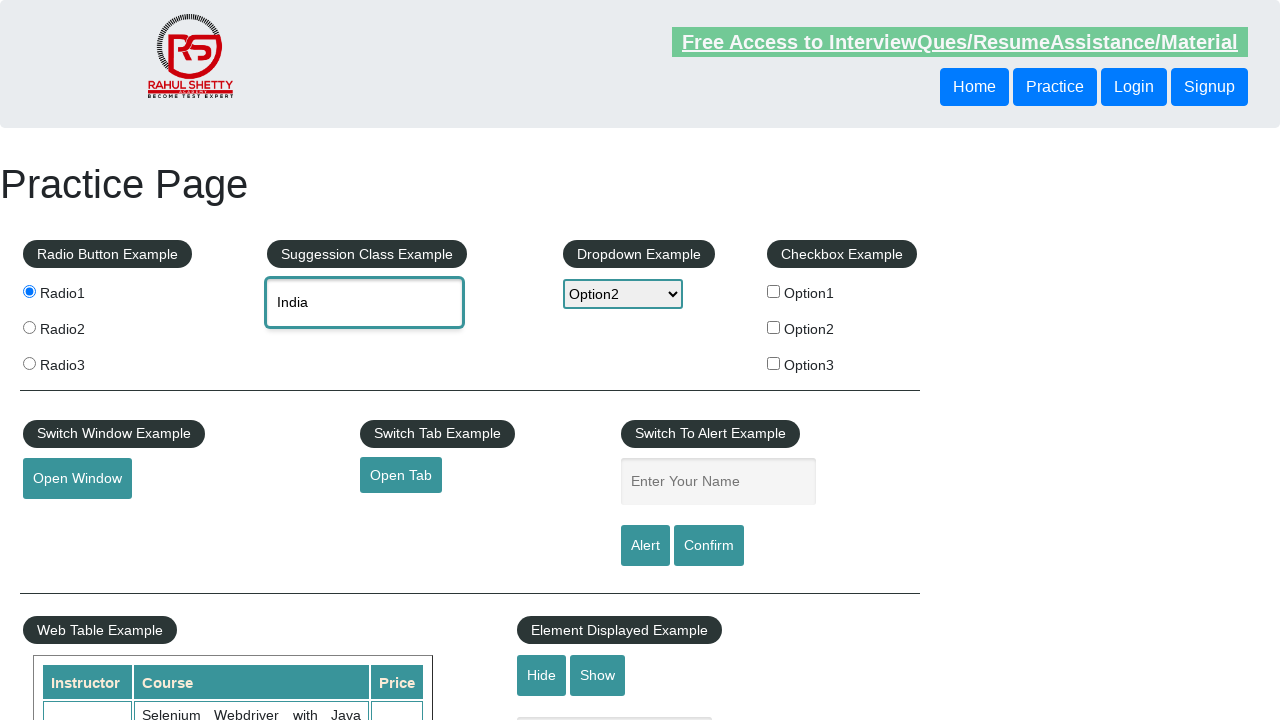